Tests opening a popup window by clicking a link on the page, demonstrating multi-window browser handling functionality.

Starting URL: http://omayo.blogspot.com/

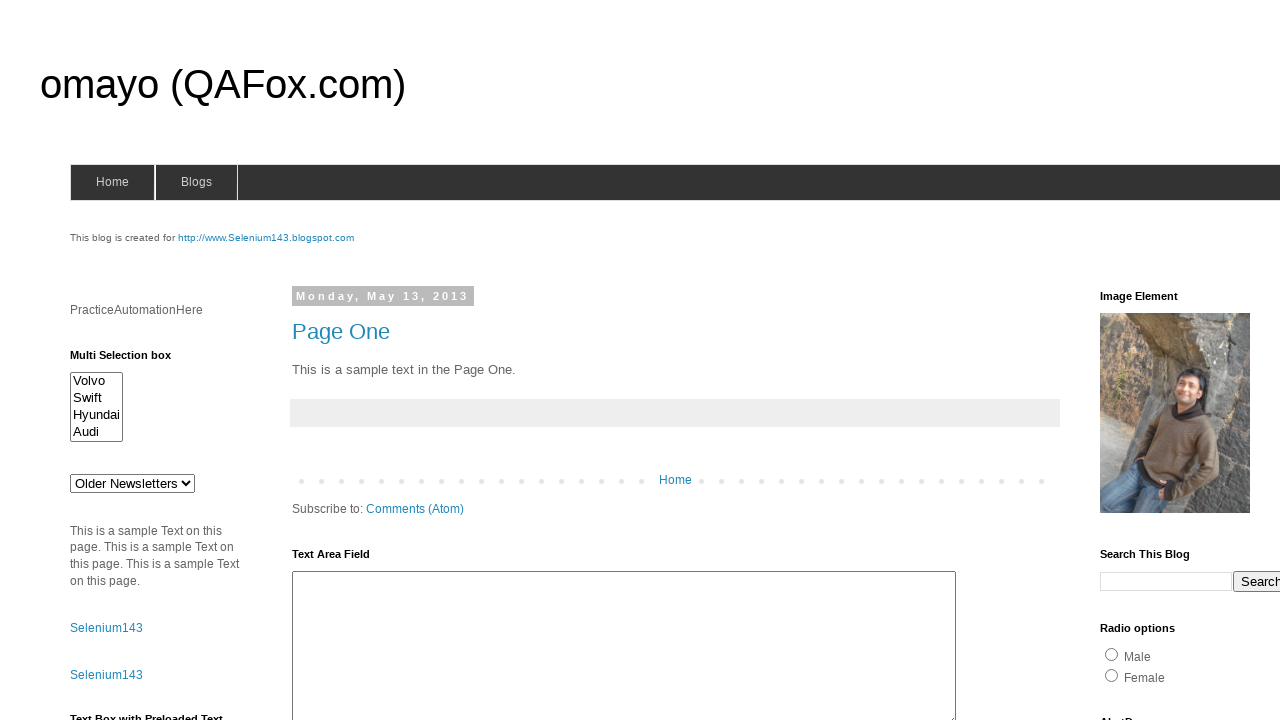

Clicked 'Open a popup window' link at (132, 360) on text=Open a popup window
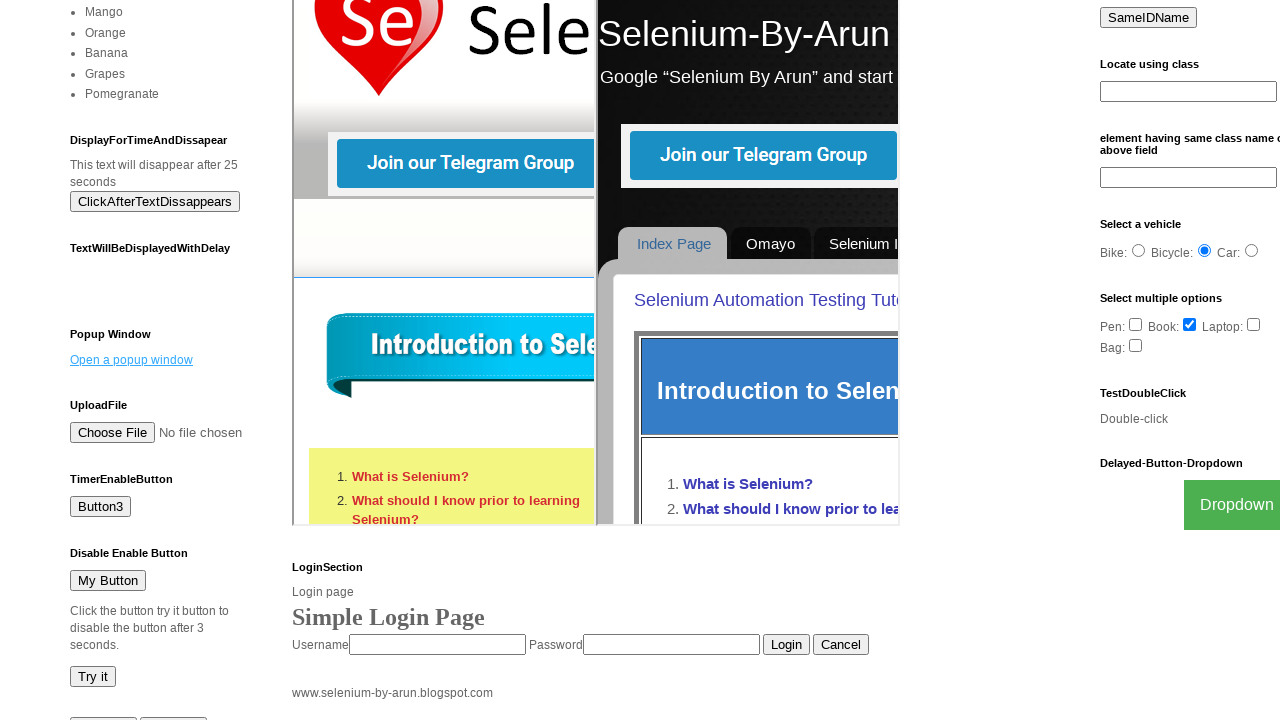

Waited 2 seconds for popup window to open
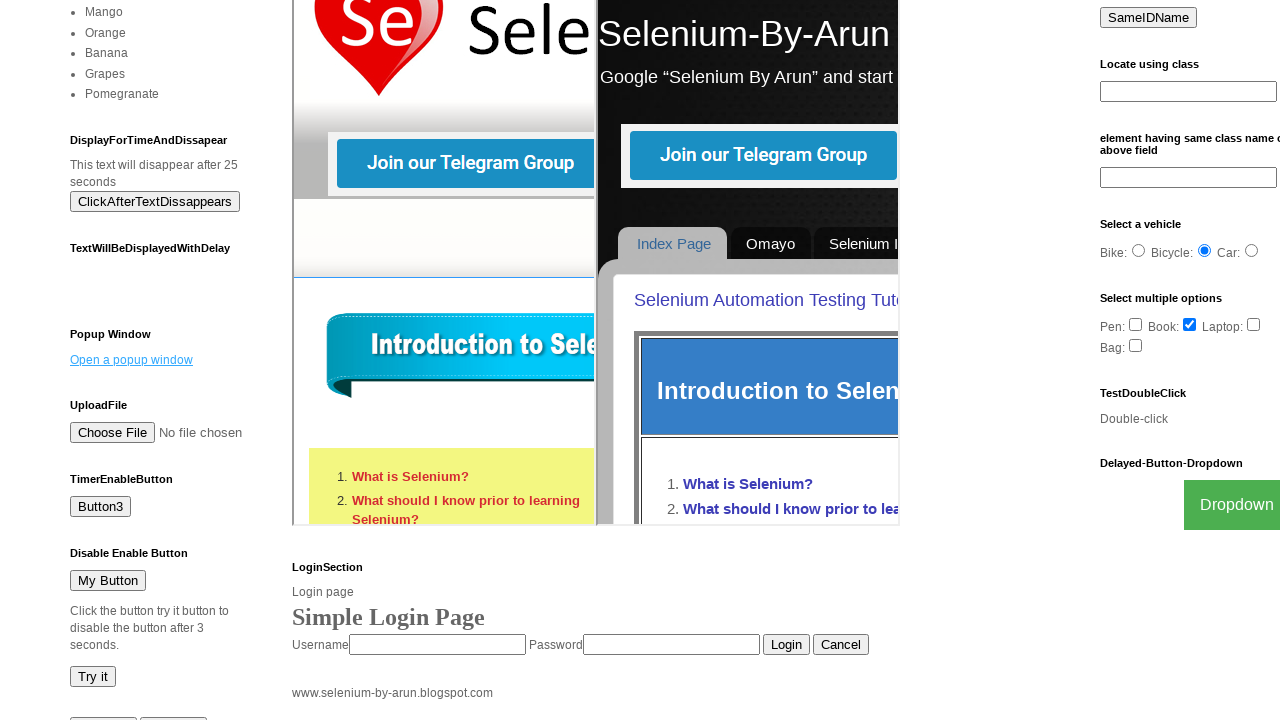

Retrieved all open pages/windows from context
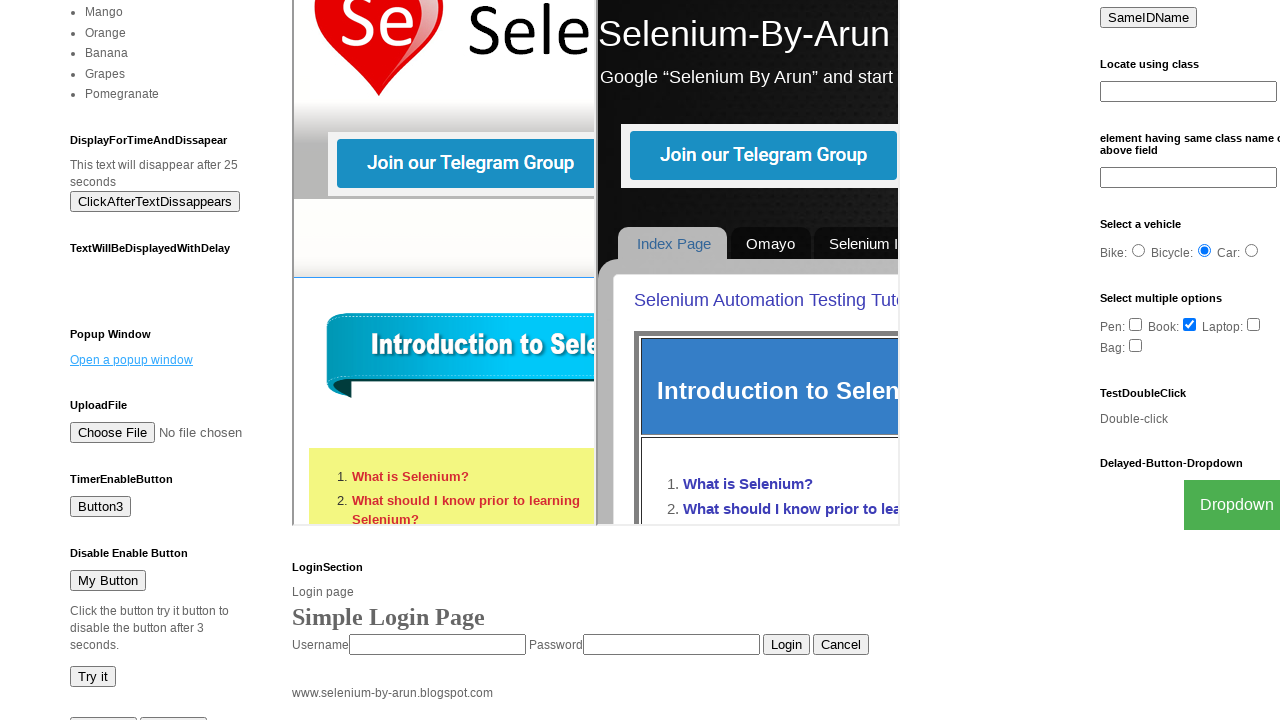

Verified that popup window was successfully opened (multiple pages exist)
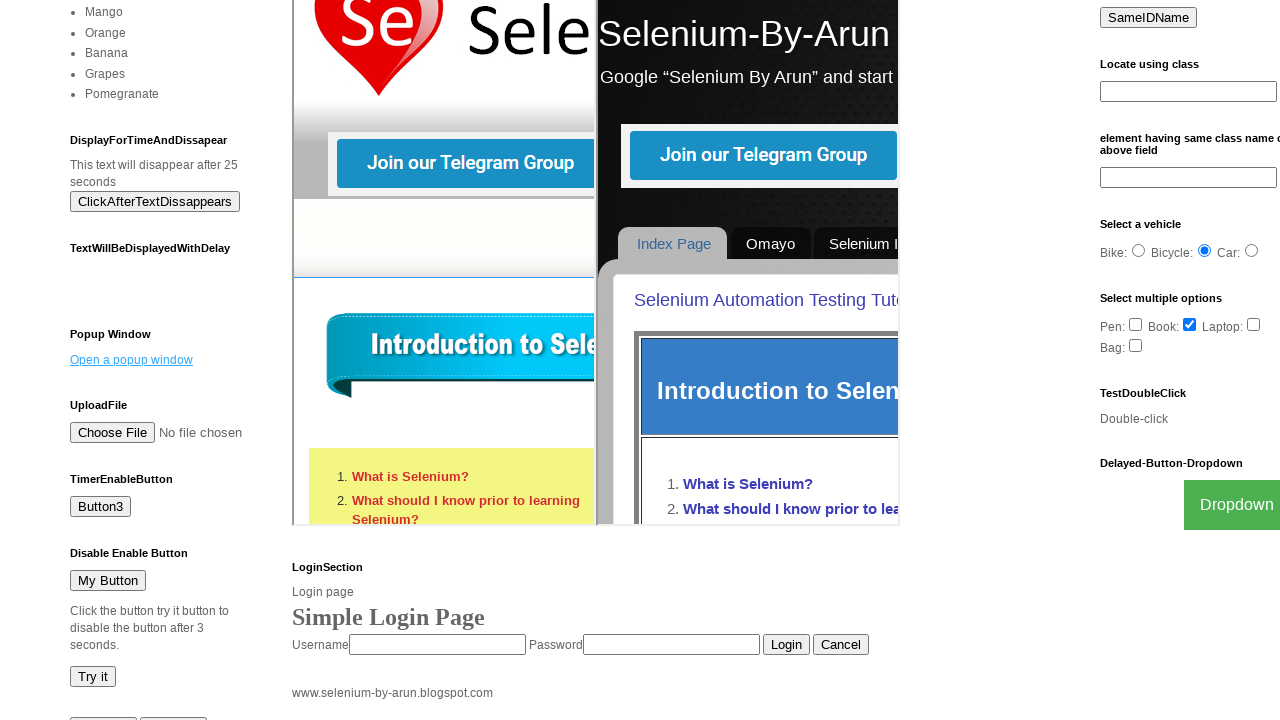

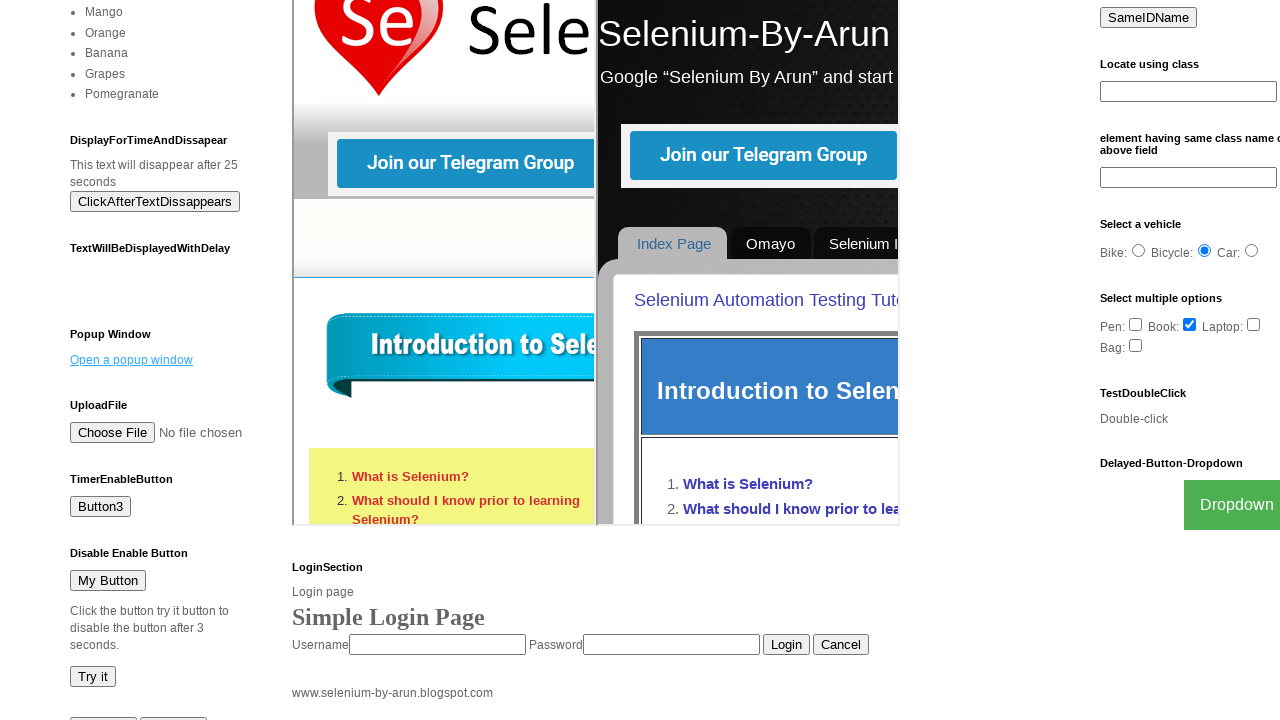